Navigates to HDFC Bank homepage and verifies that links are present on the page

Starting URL: https://www.hdfcbank.com

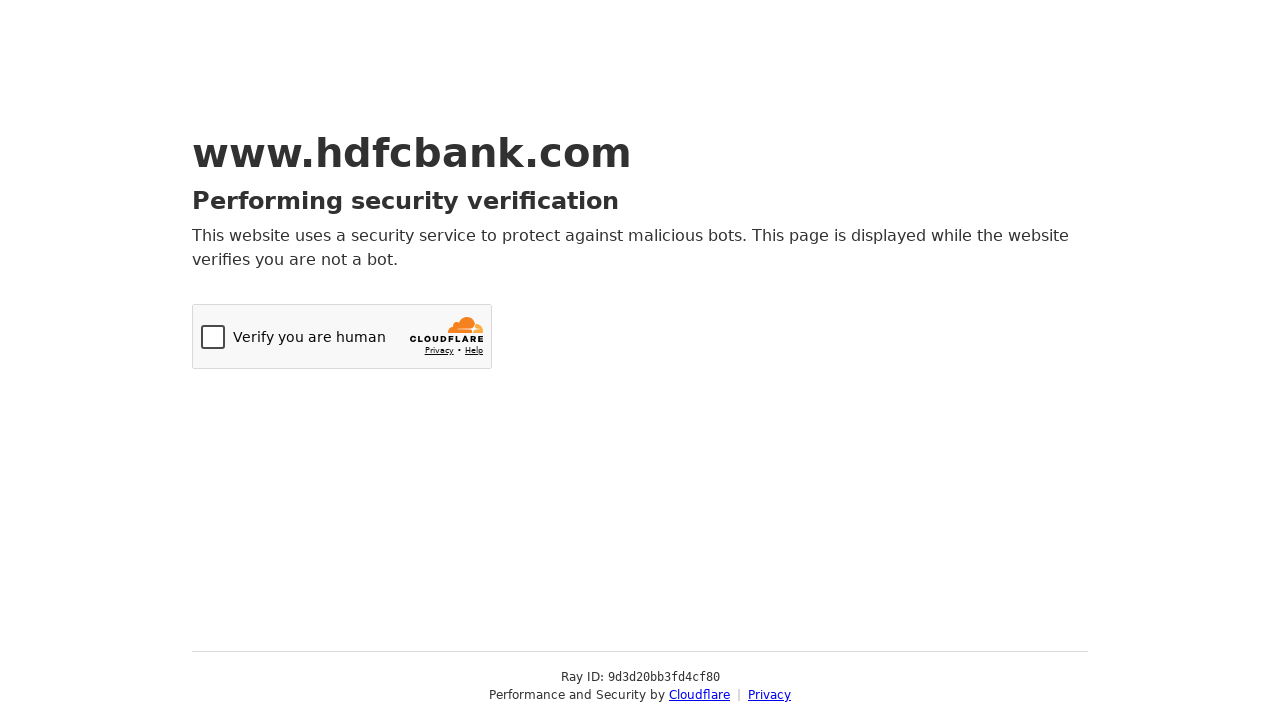

Navigated to HDFC Bank homepage
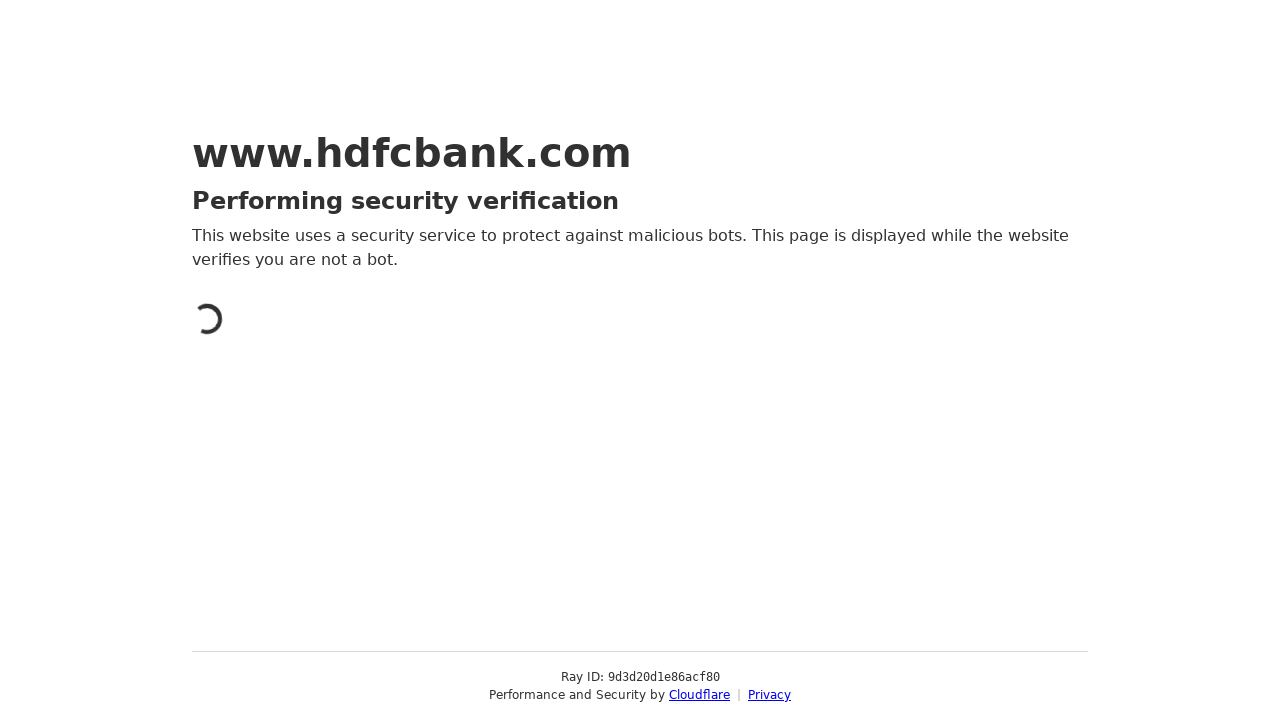

Waited for links to be visible on the page
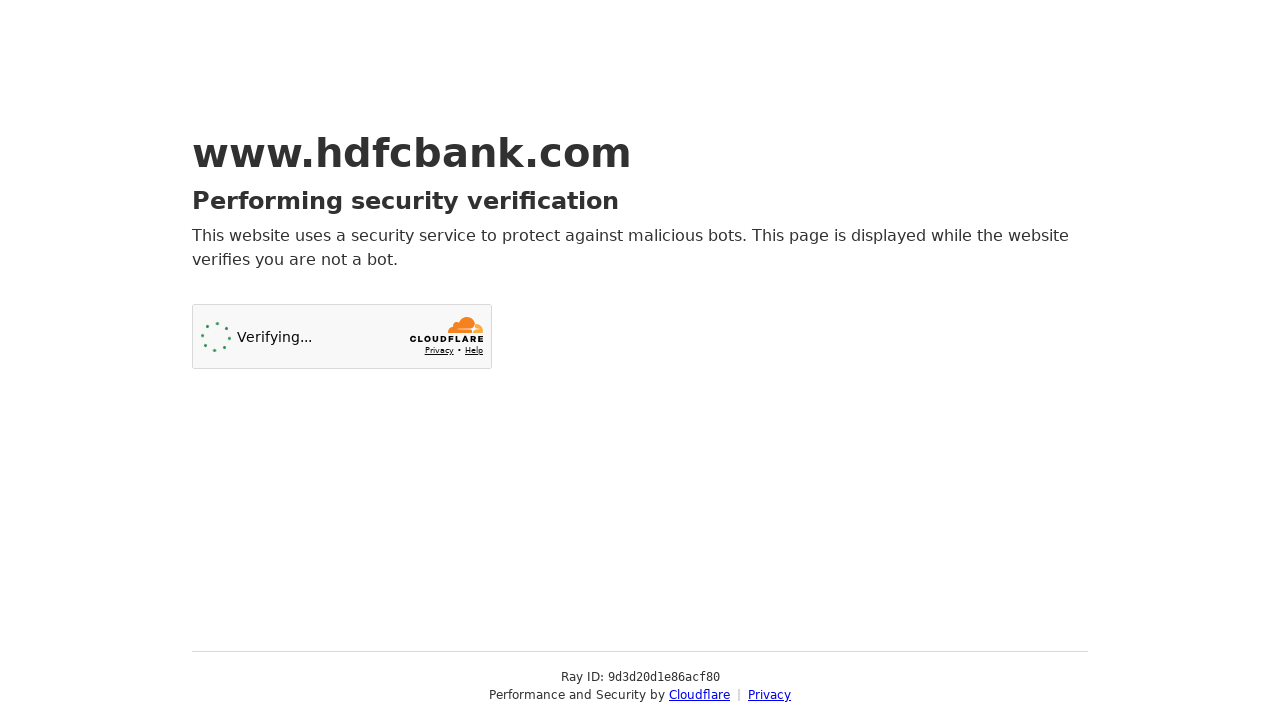

Retrieved all link elements from the page (found 2 total links)
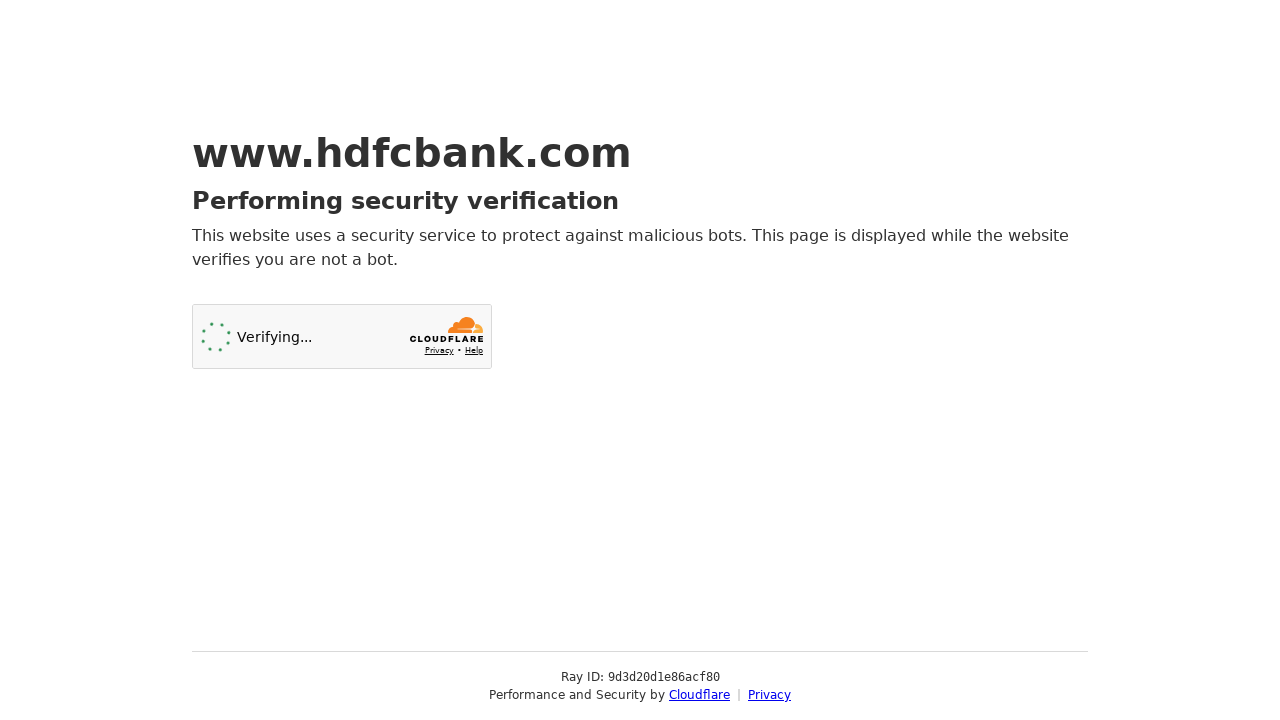

Filtered links with text content (found 2 non-empty links)
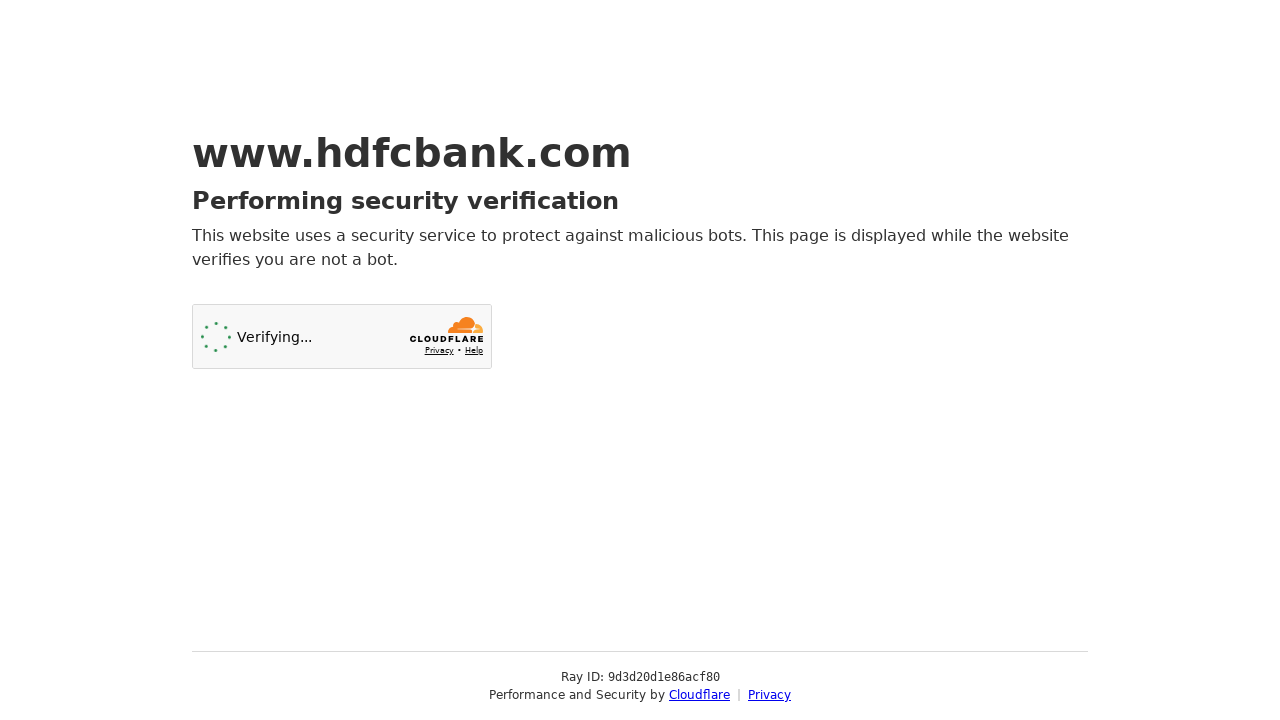

Assertion passed: links with text are present on HDFC Bank homepage
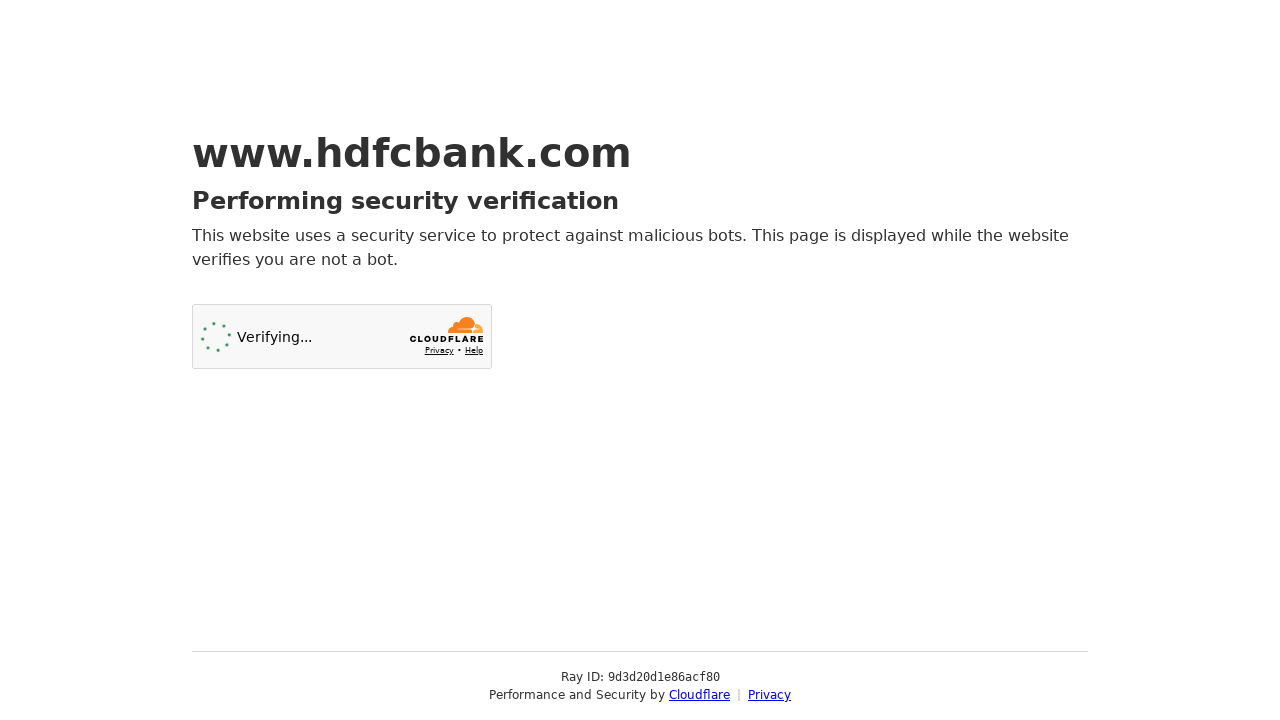

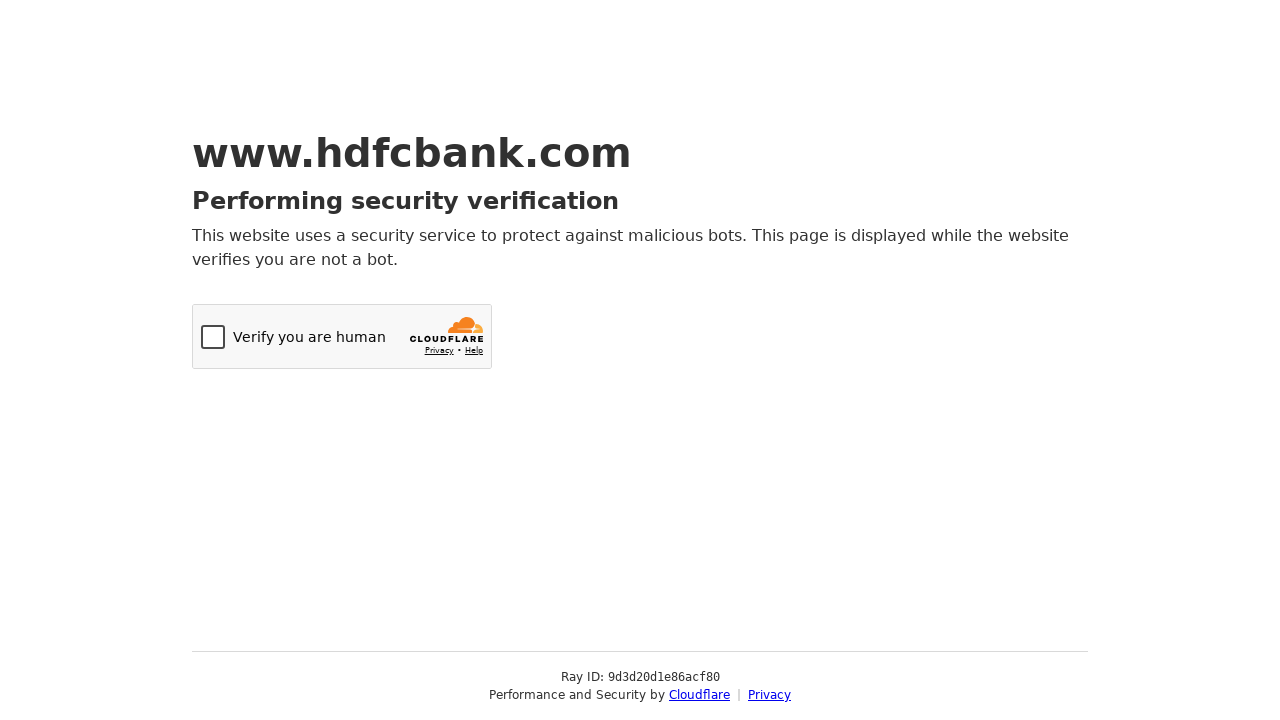